Tests navigation through all Top Lists submenu items including Top Rated, Real Languages, Esoteric, Assembly, Top Hits, New Languages and New Comments

Starting URL: https://www.99-bottles-of-beer.net/

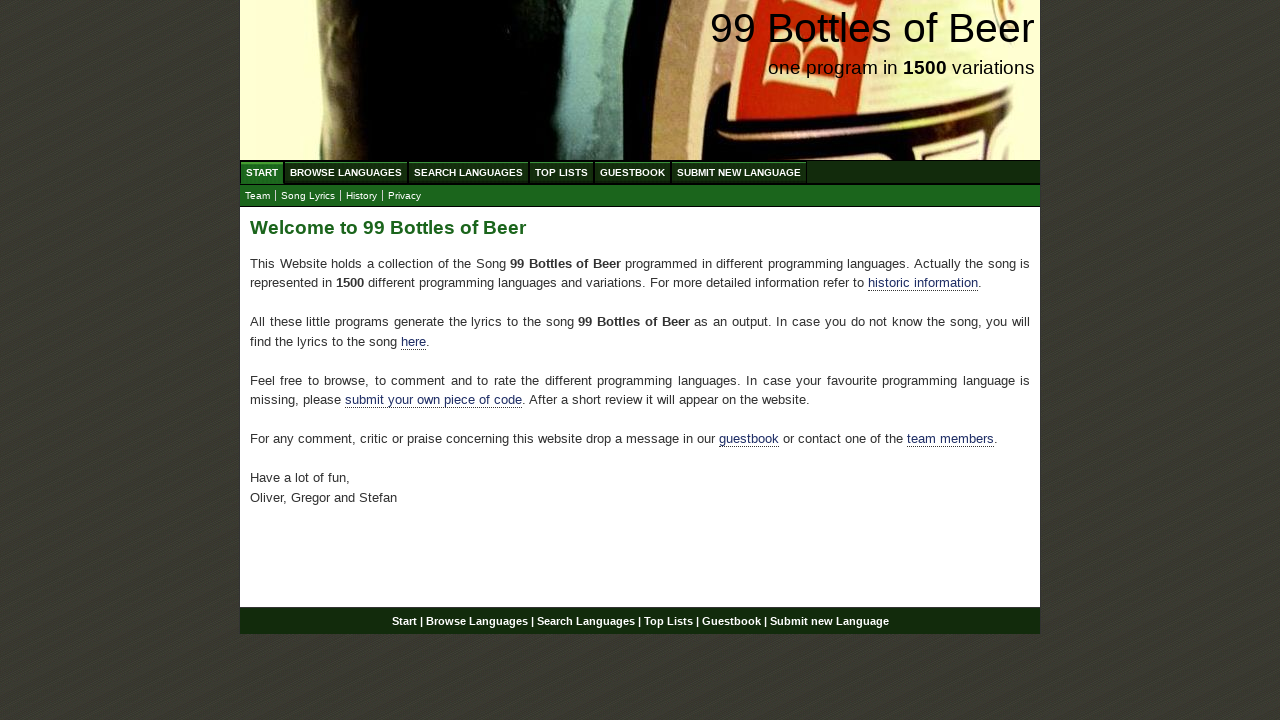

Clicked Top Lists main menu item at (562, 172) on xpath=//ul[contains(@id, 'menu')]//a[normalize-space(text())='Top Lists']
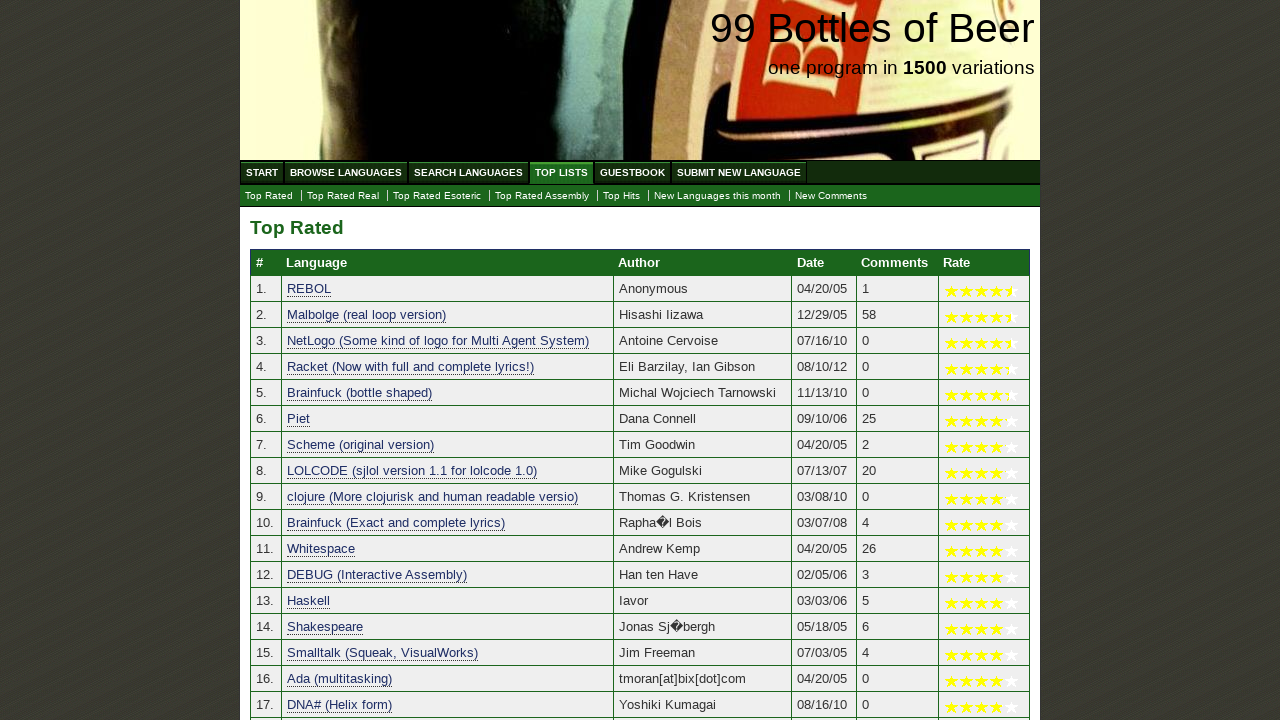

Clicked Top Rated Real submenu item at (343, 196) on xpath=//ul[@id='submenu']//a[text()='Top Rated Real']
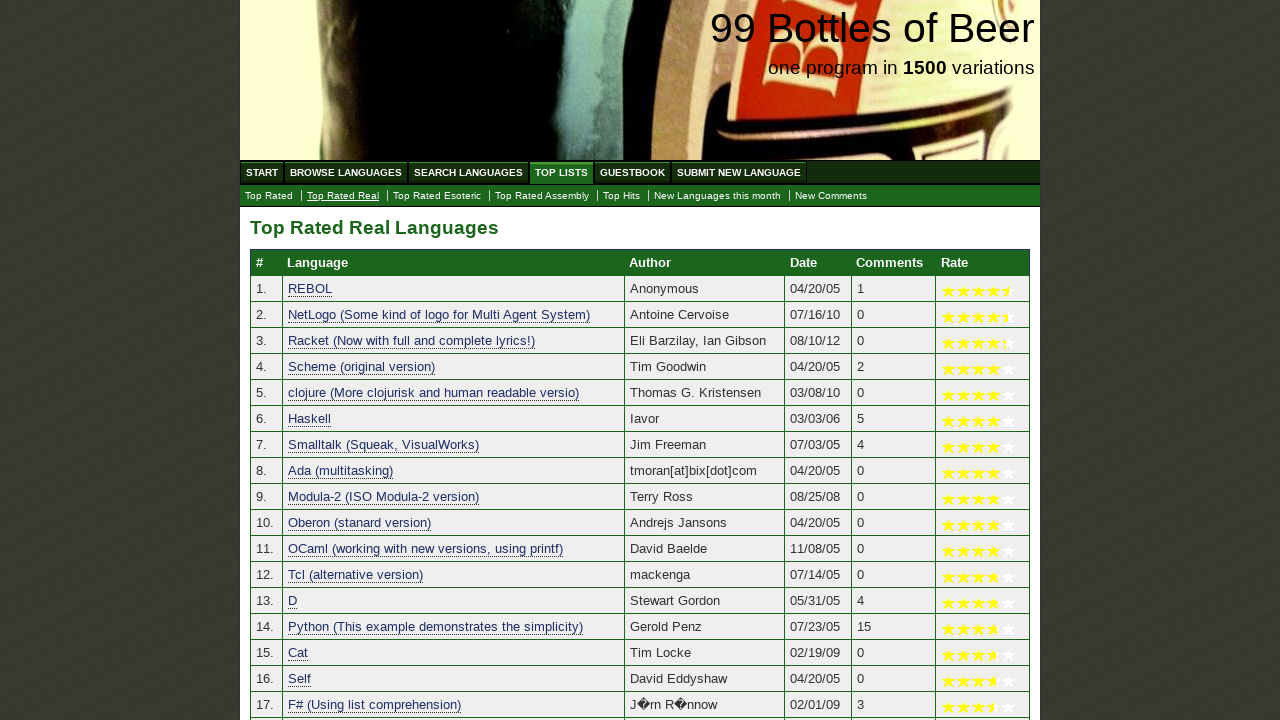

Clicked Top Rated Esoteric submenu item at (437, 196) on xpath=//a[text()='Top Rated Esoteric']
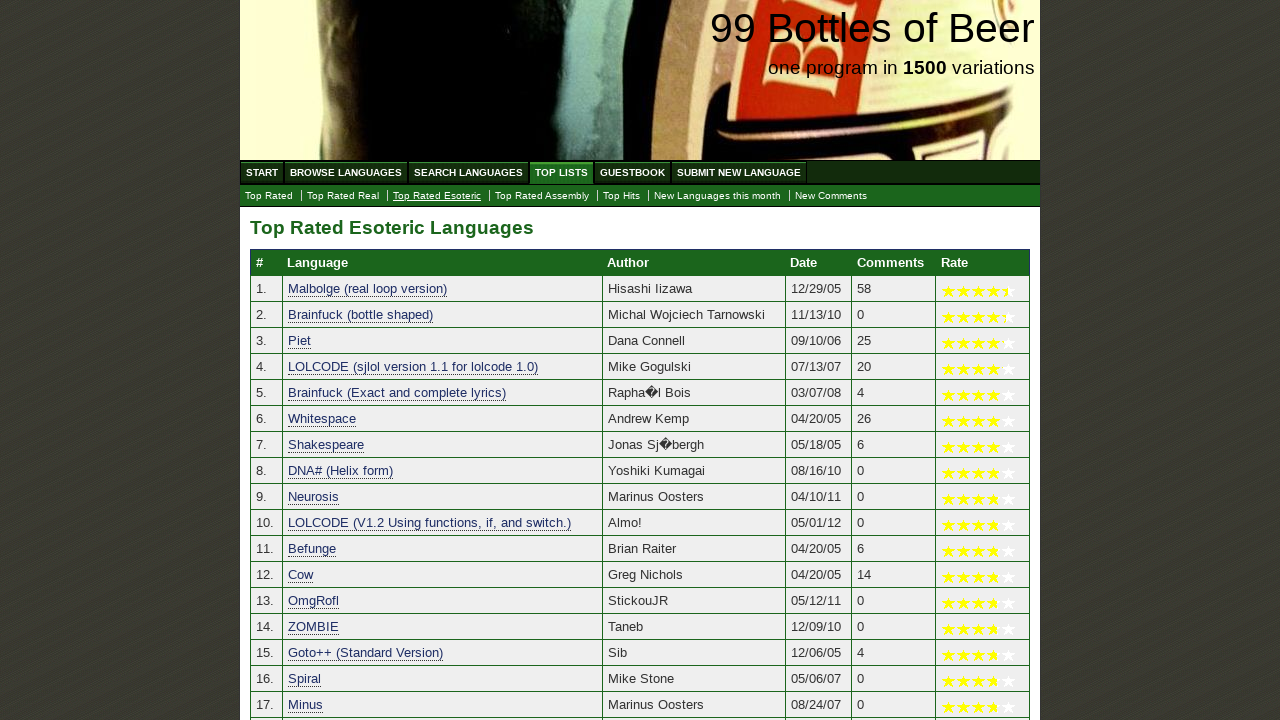

Clicked Top Rated Assembly submenu item at (542, 196) on xpath=//a[@href='./toplist_assembly.html']
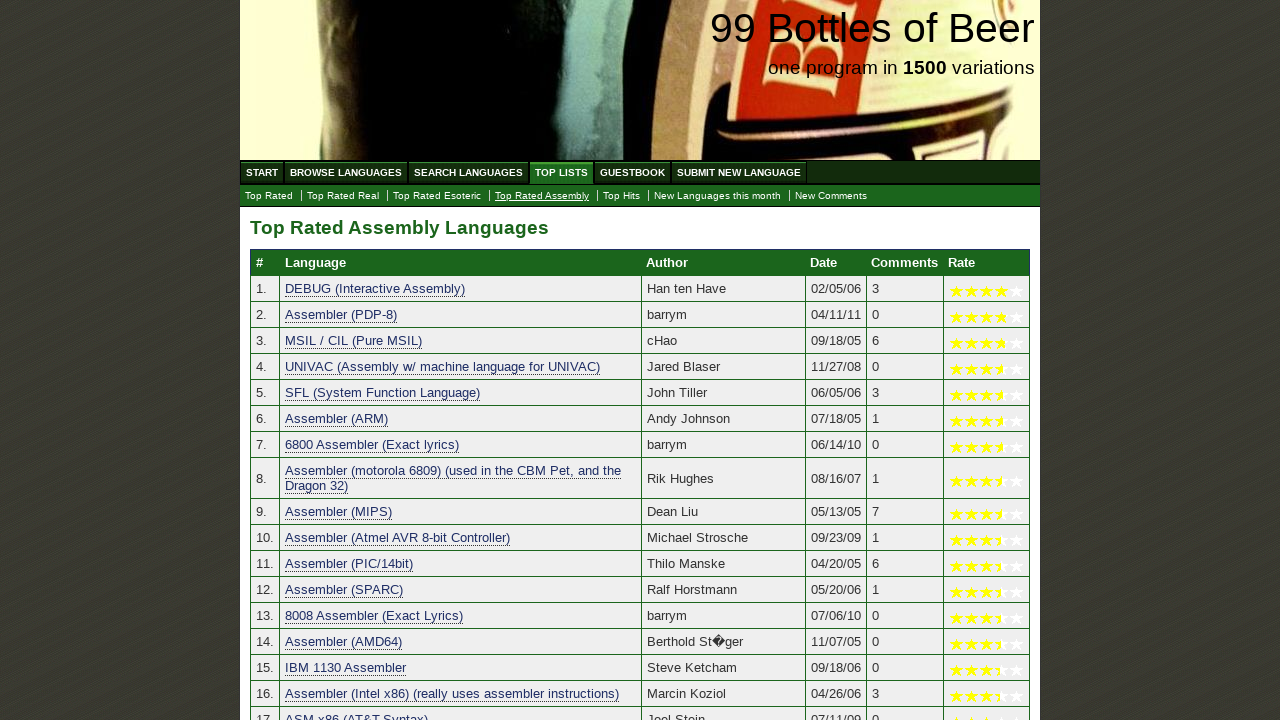

Clicked Top Hits submenu item at (622, 196) on xpath=//a[text()='Top Hits']
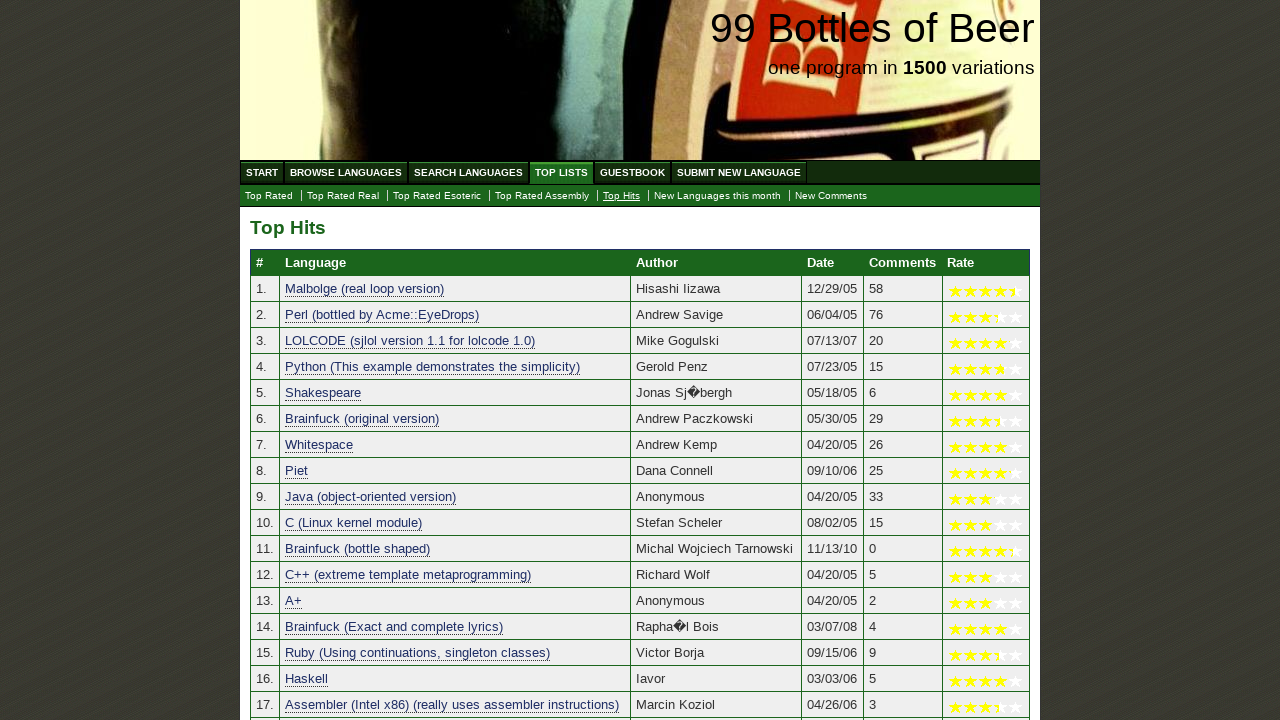

Clicked New Languages this month submenu item at (718, 196) on xpath=//a[text()='New Languages this month']
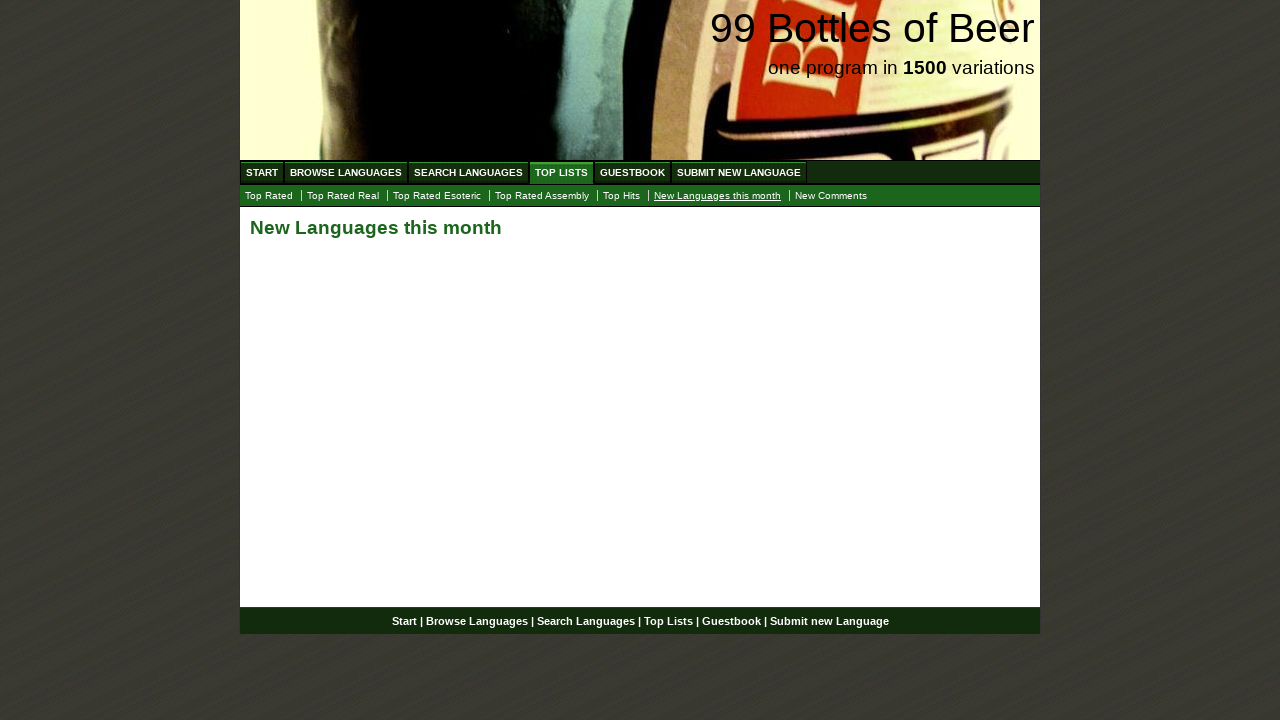

Clicked New Comments submenu item at (831, 196) on xpath=//a[text()='New Comments']
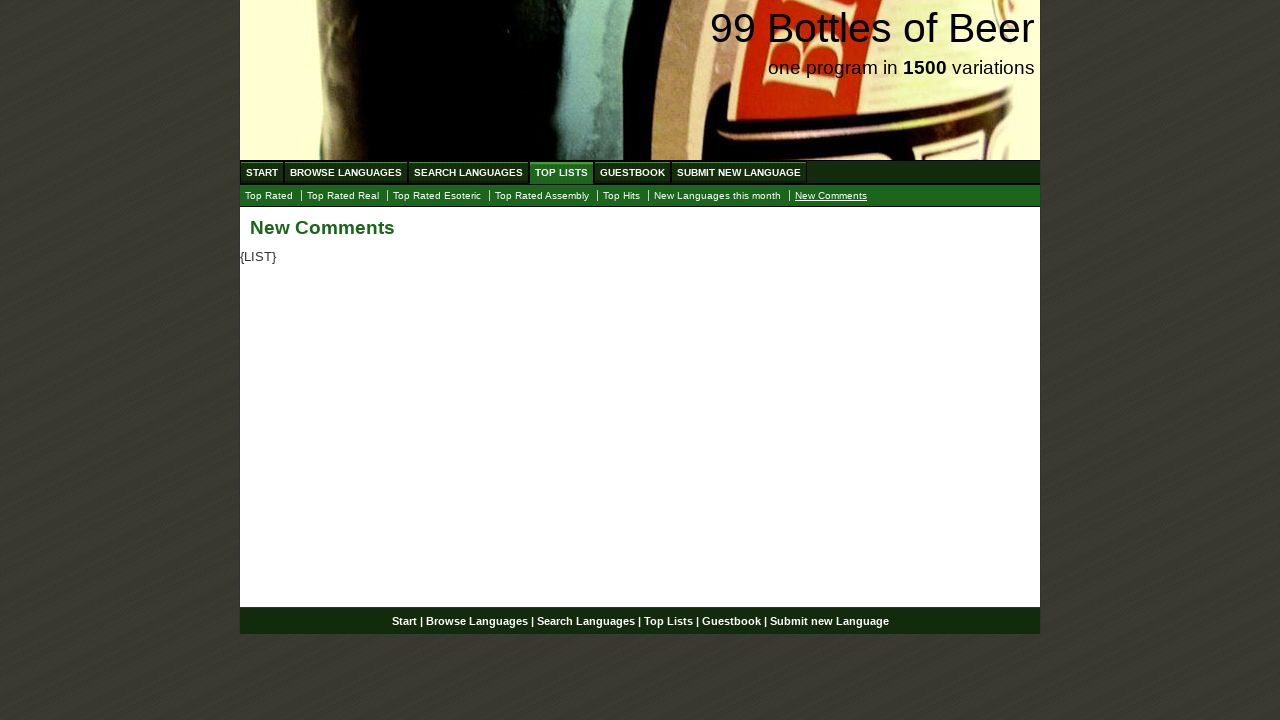

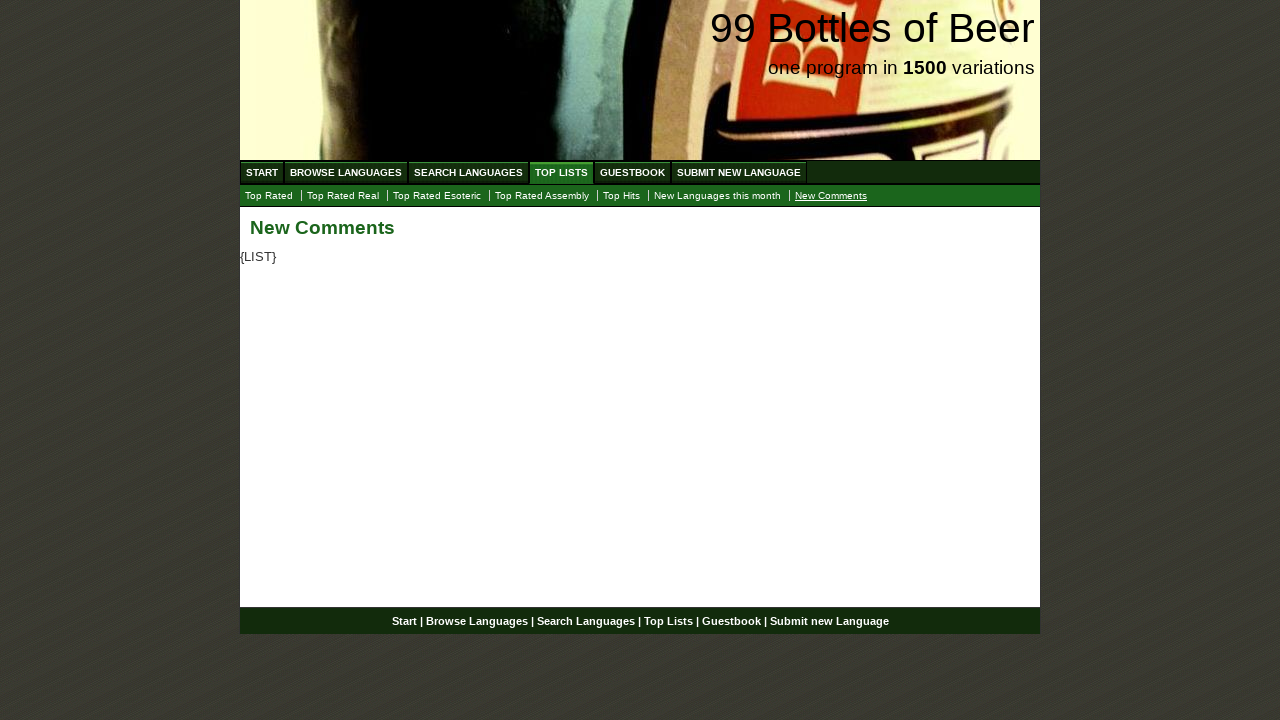